Tests the language search functionality by searching for "python" and verifying that all results contain the search term

Starting URL: https://99-bottles-of-beer.net/

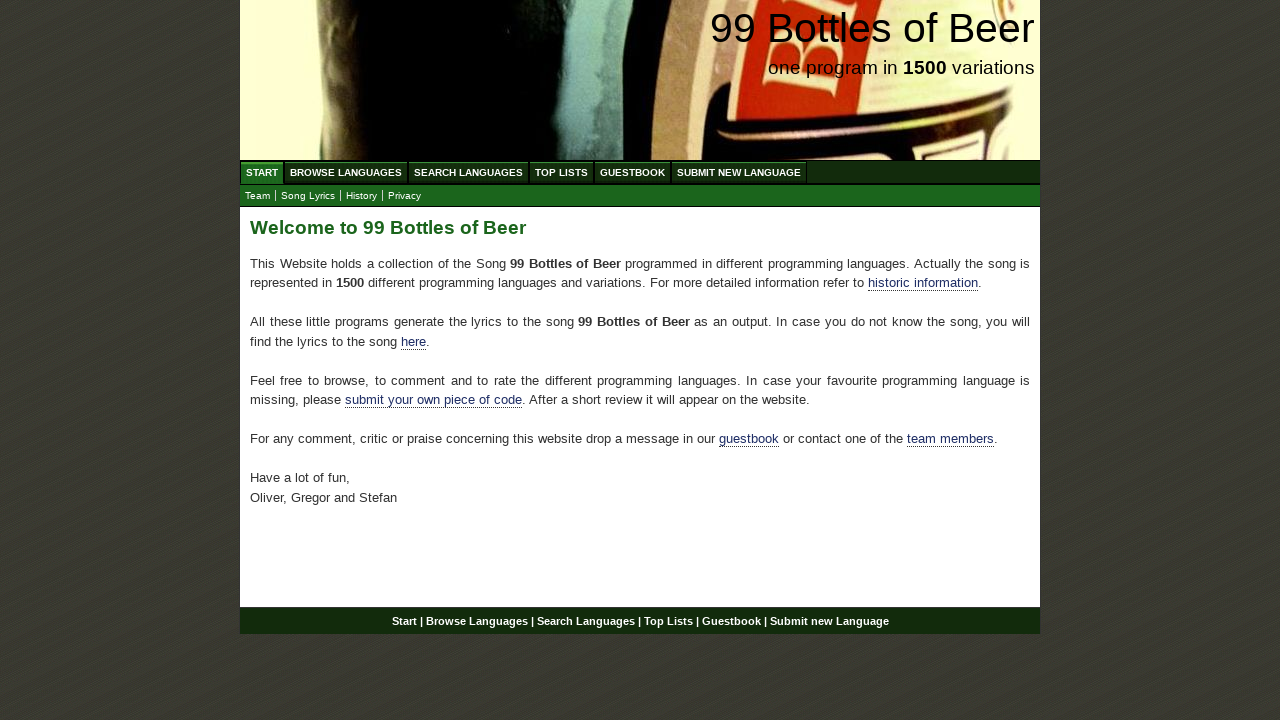

Clicked on search languages menu at (468, 172) on xpath=//ul[@id='menu']//a[@href='/search.html']
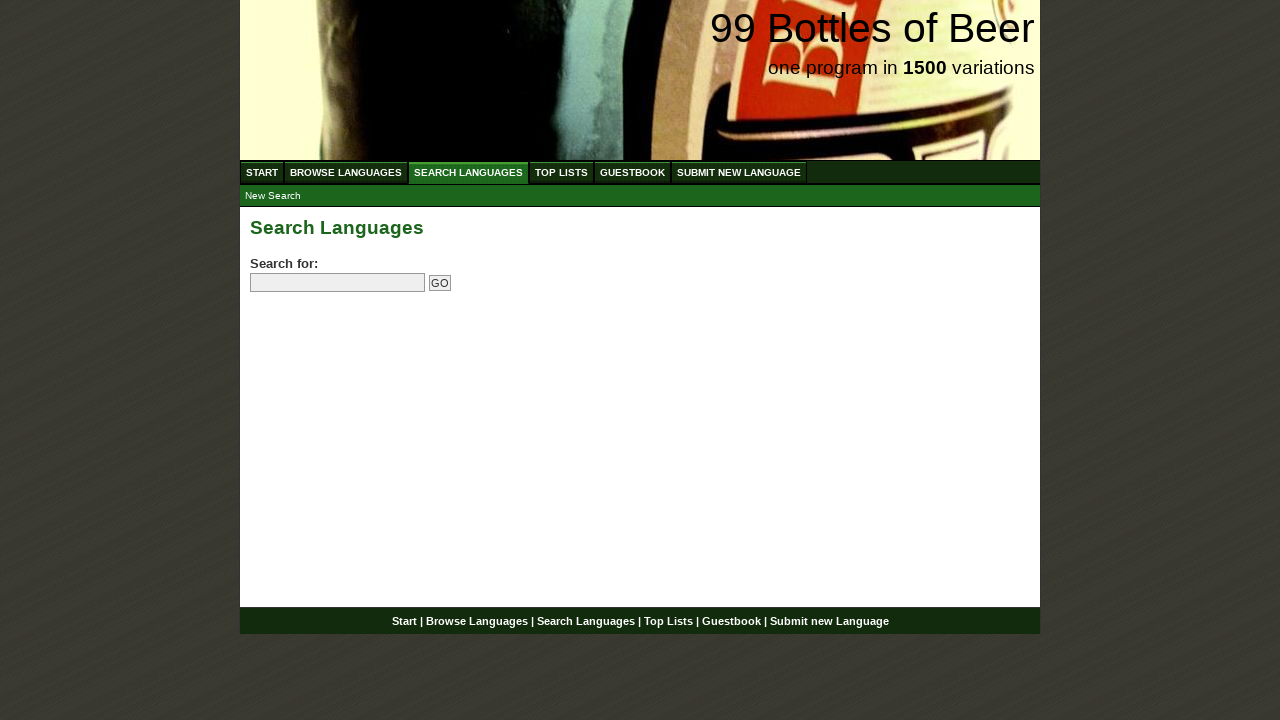

Clicked on search field at (338, 283) on input[name='search']
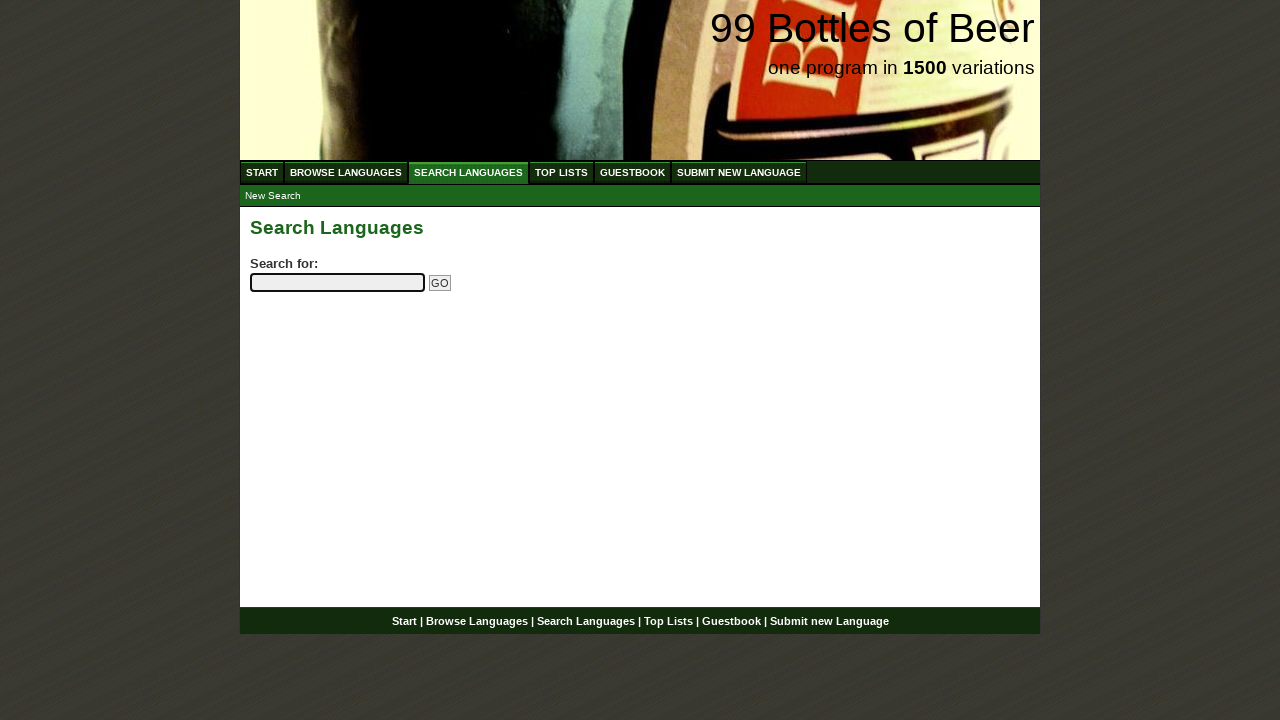

Entered 'python' in search field on input[name='search']
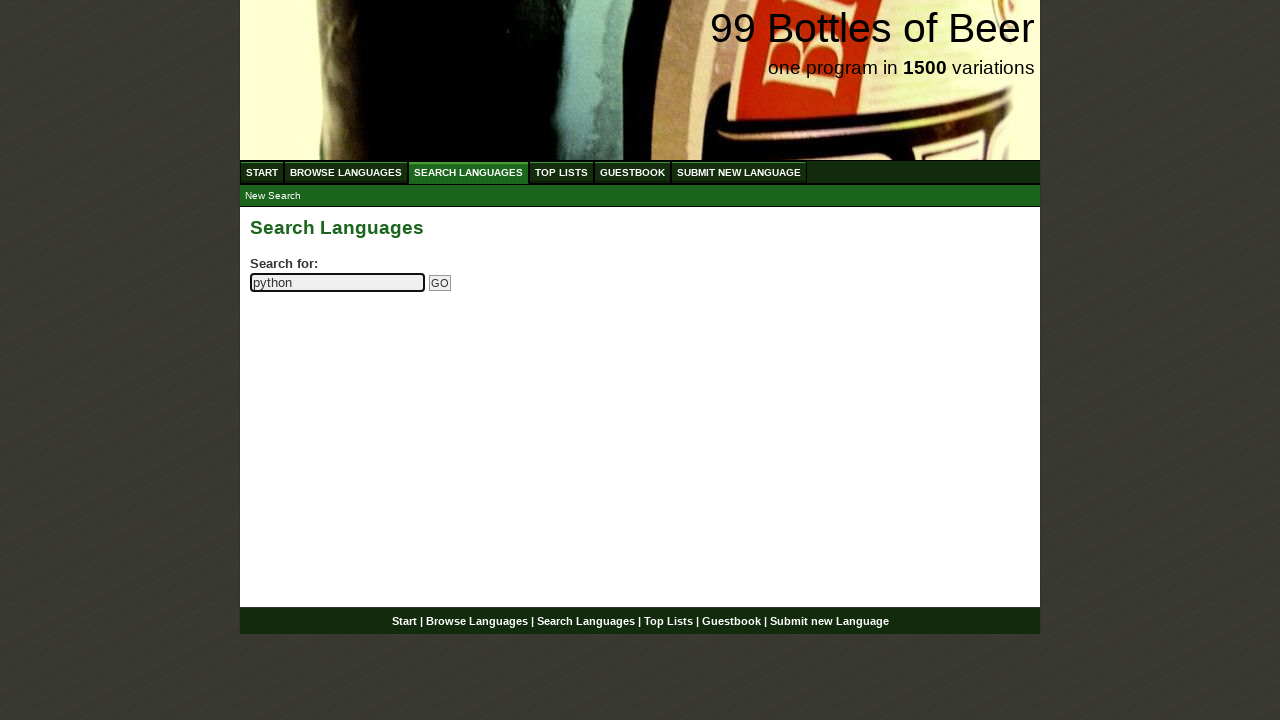

Clicked submit button to search for 'python' at (440, 283) on input[name='submitsearch']
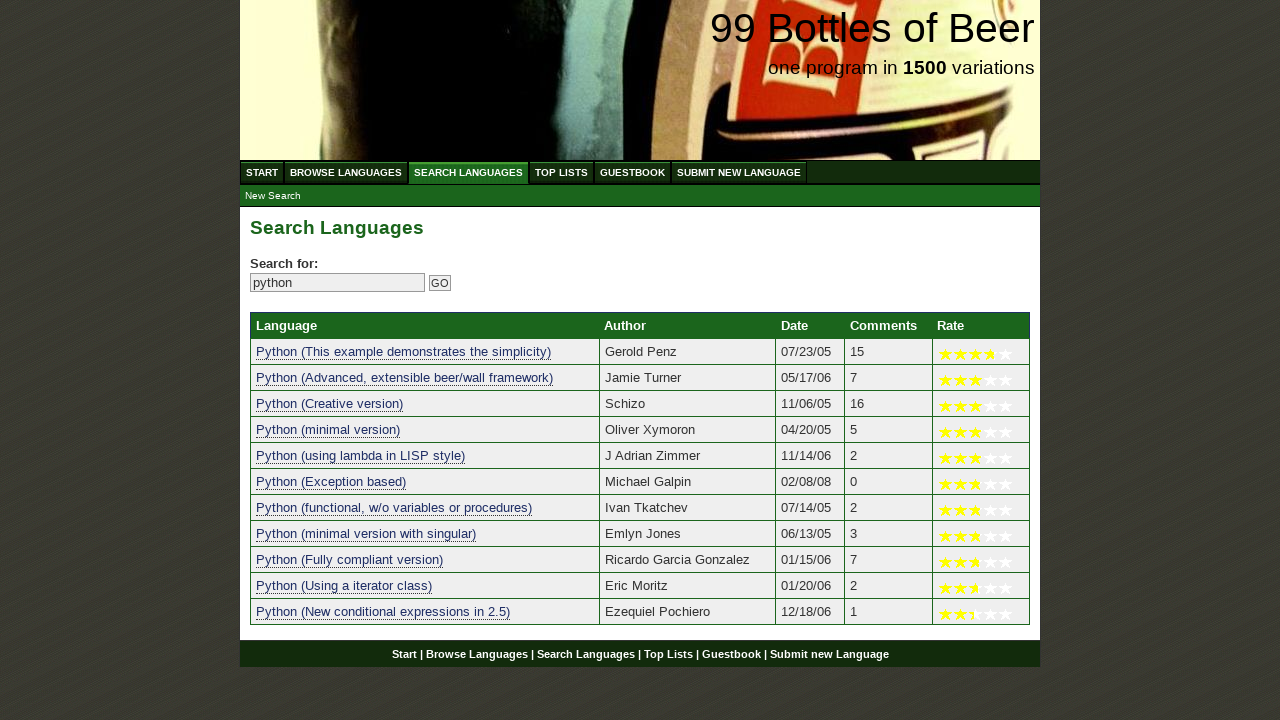

Search results loaded successfully
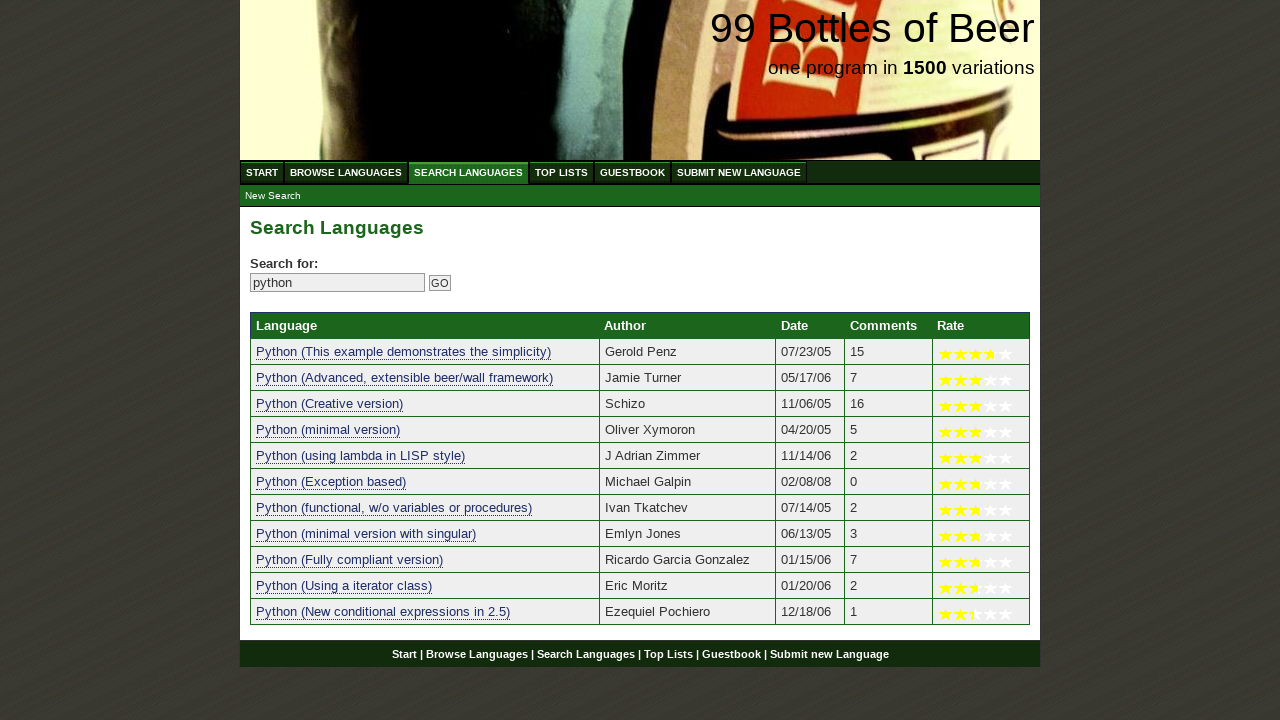

Retrieved 11 search results
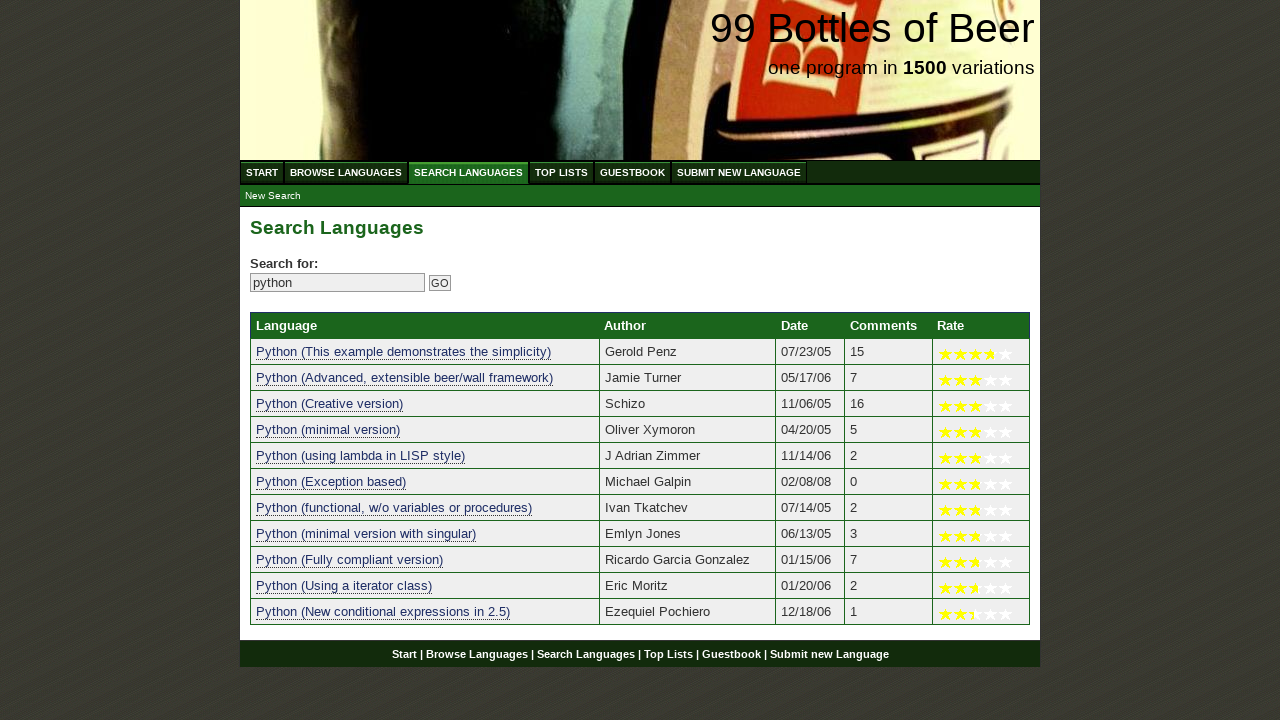

Verified that search results are present
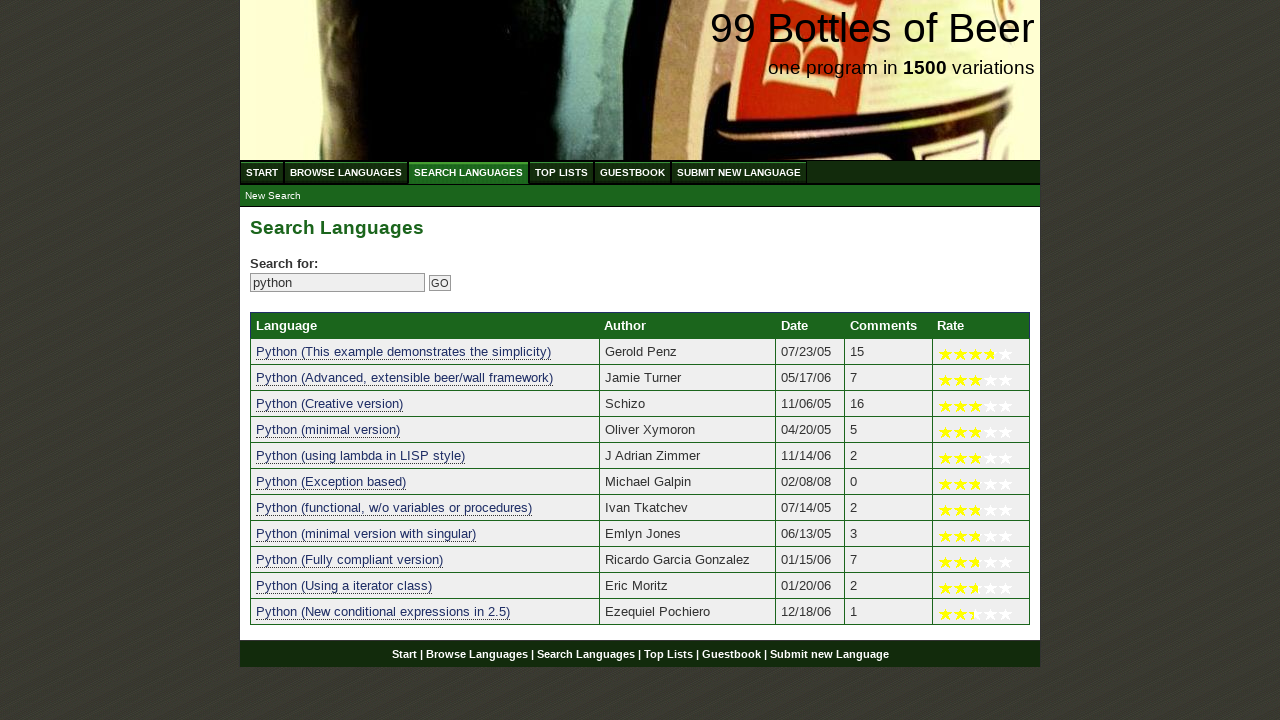

Verified result 'python (this example demonstrates the simplicity)' contains 'python'
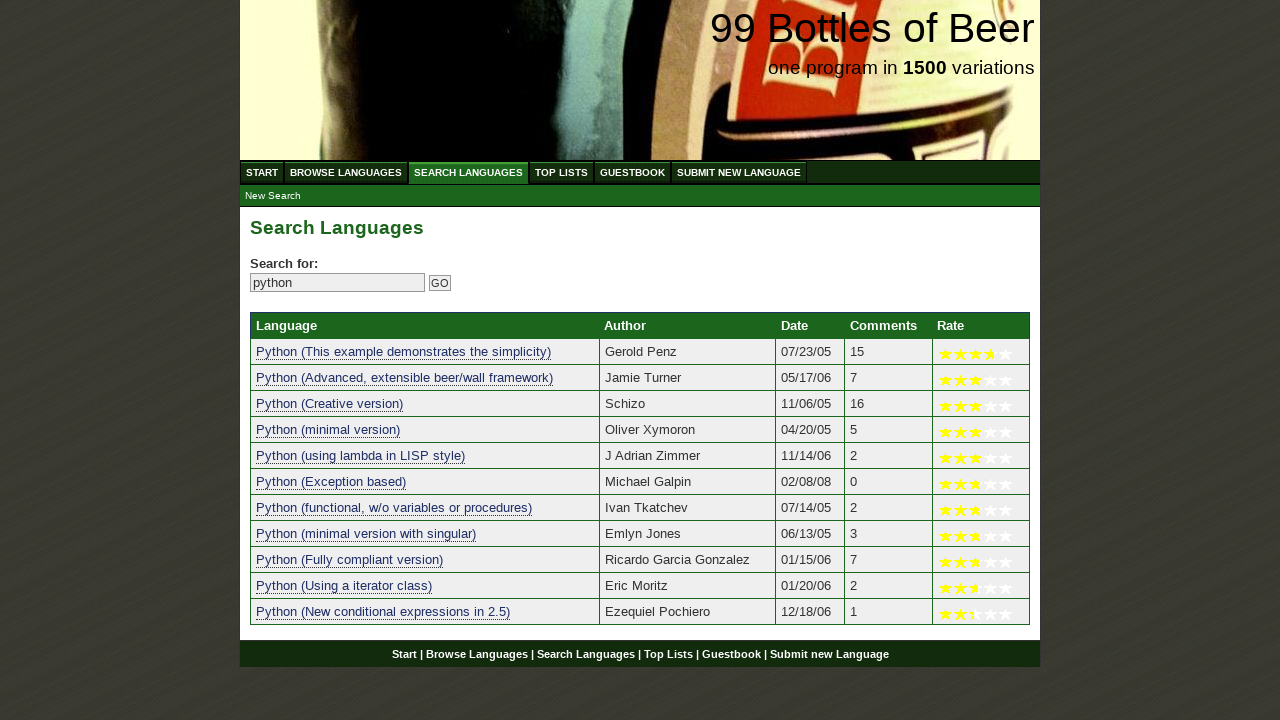

Verified result 'python (advanced, extensible beer/wall framework)' contains 'python'
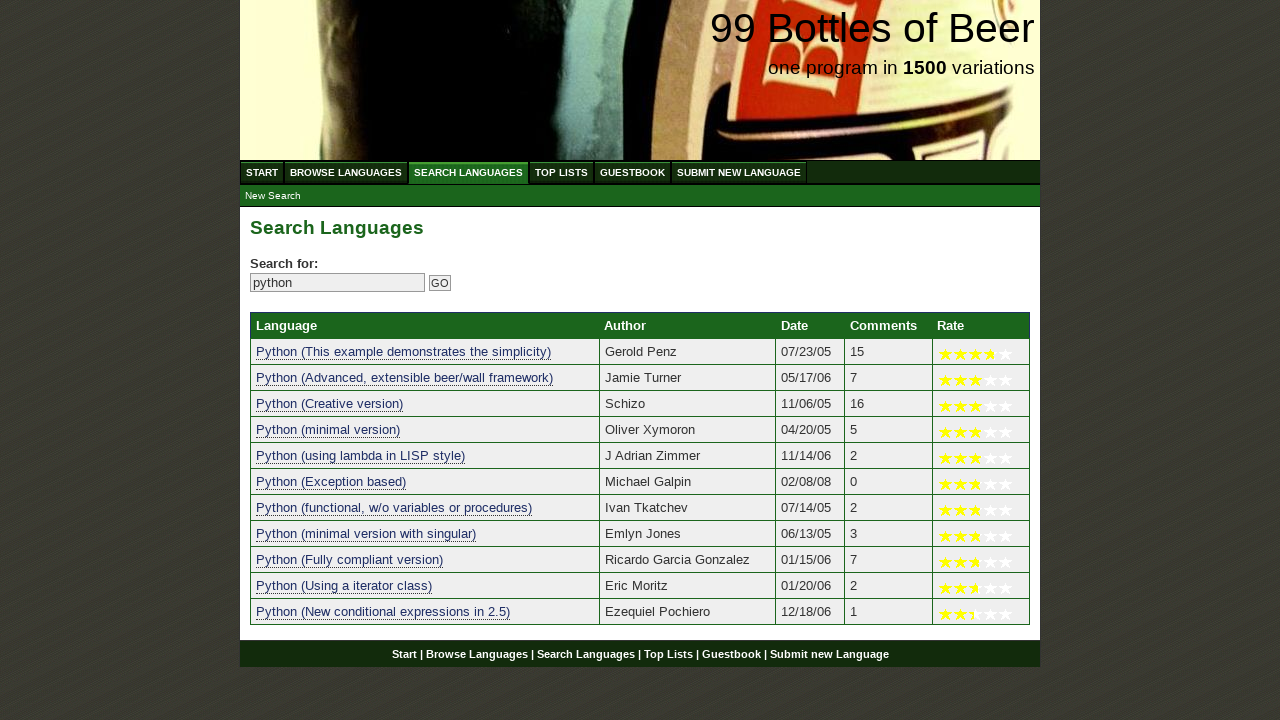

Verified result 'python (creative version)' contains 'python'
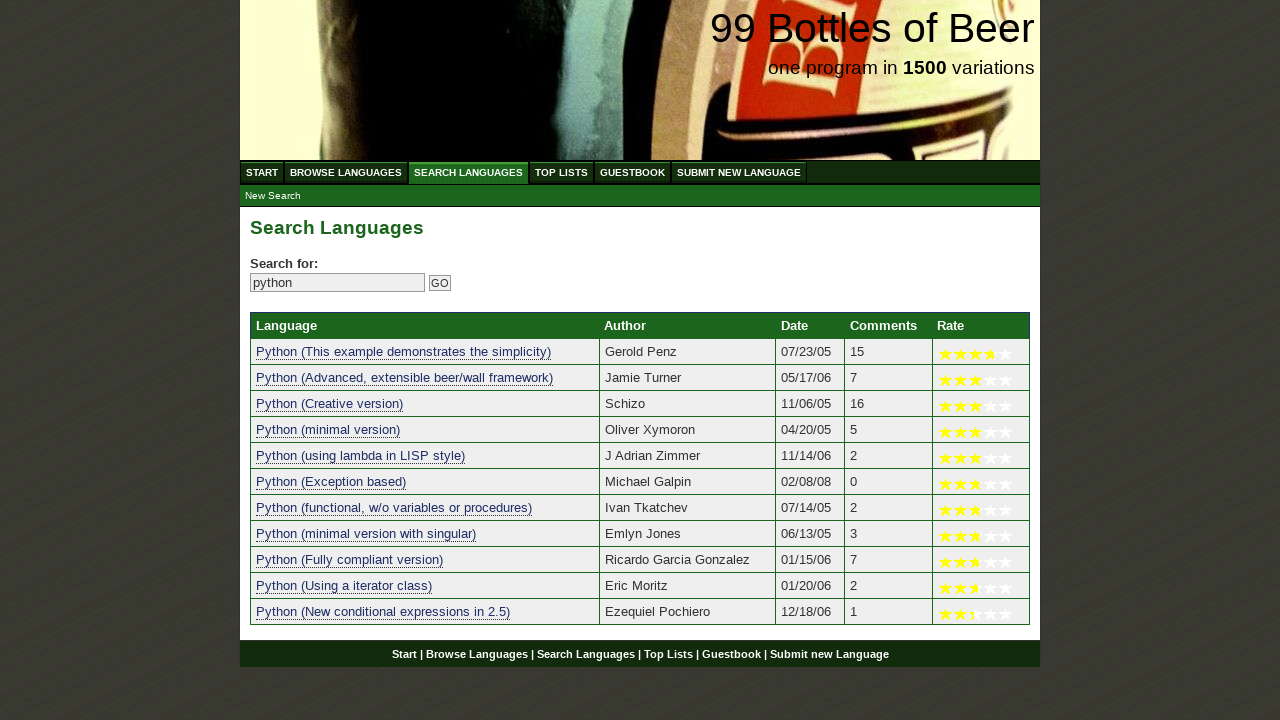

Verified result 'python (minimal version)' contains 'python'
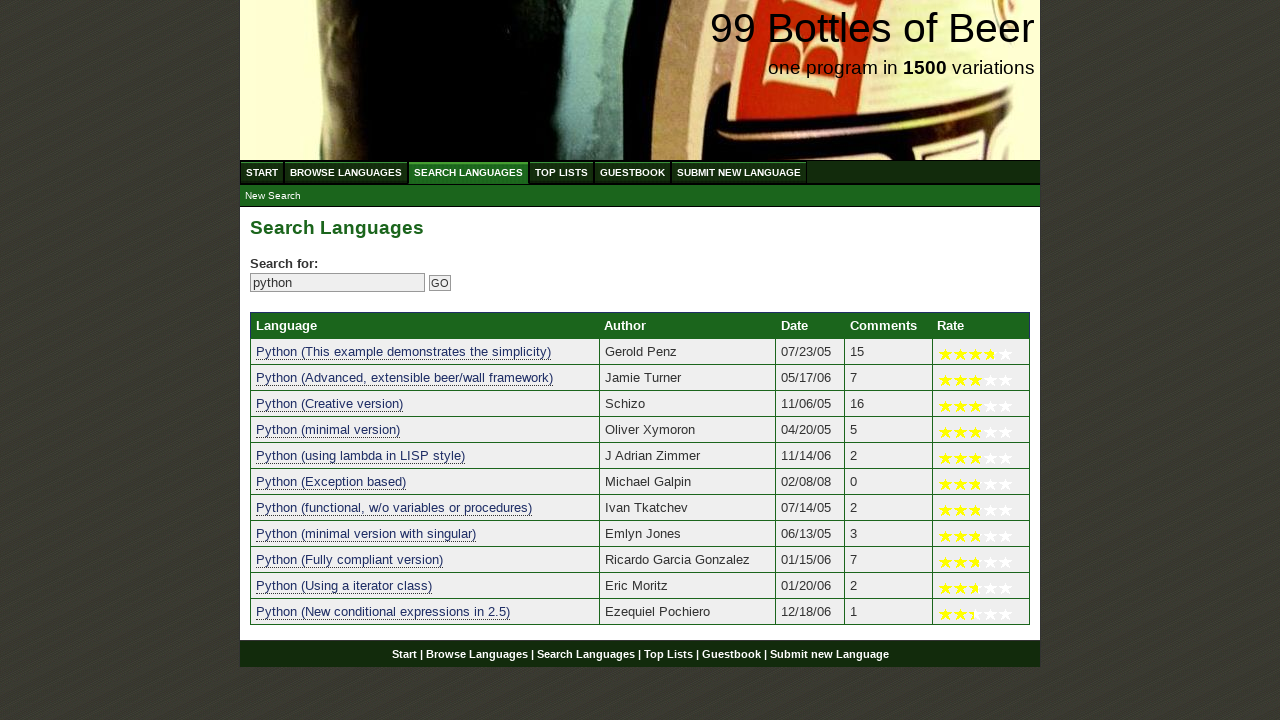

Verified result 'python (using lambda in lisp style)' contains 'python'
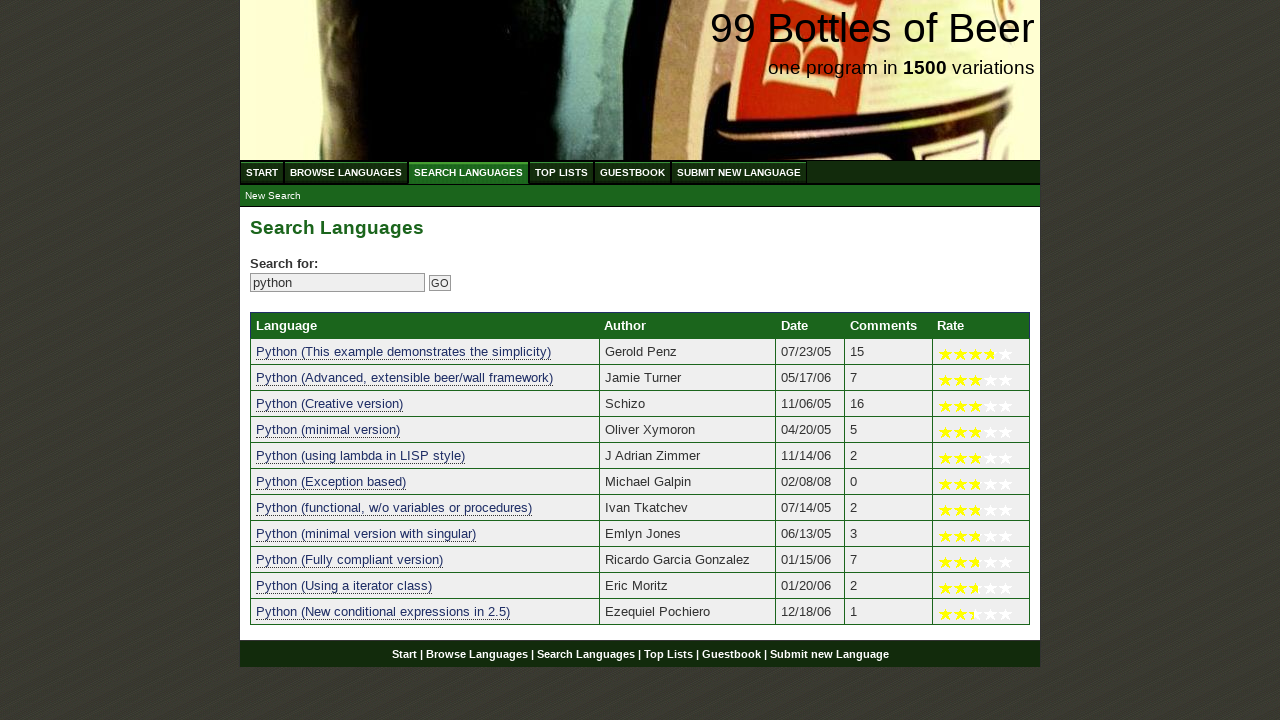

Verified result 'python (exception based)' contains 'python'
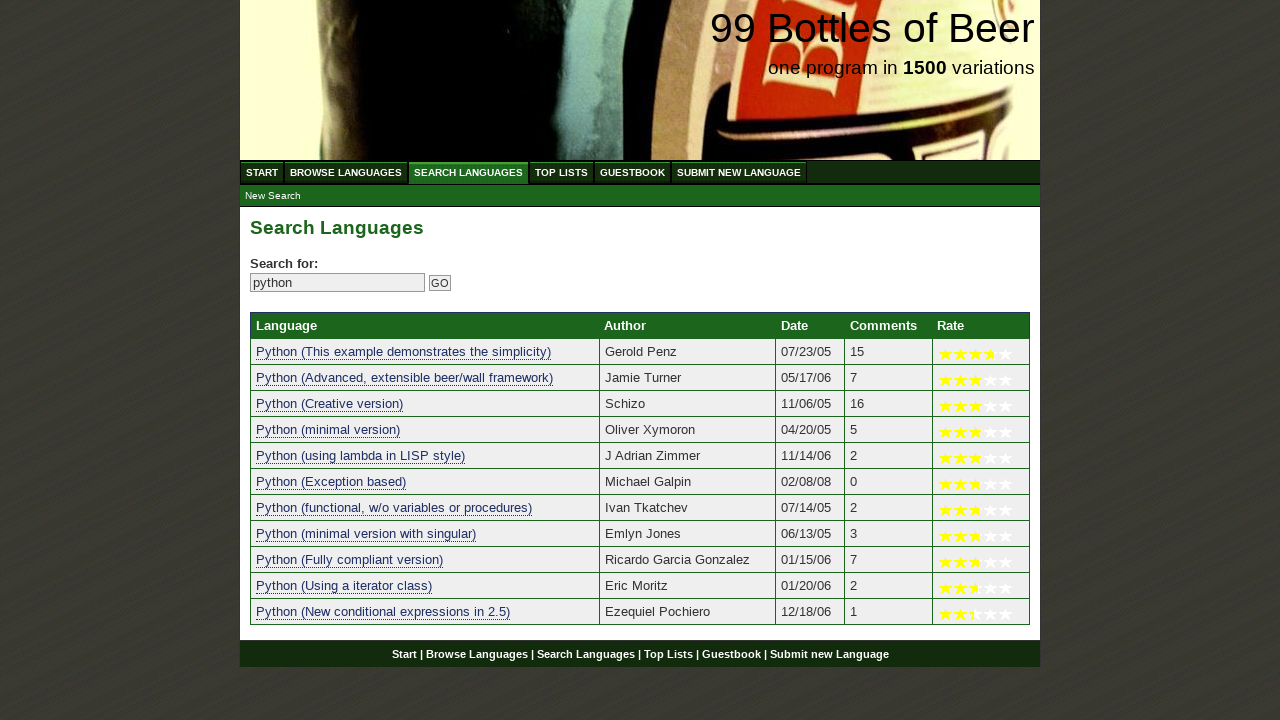

Verified result 'python (functional, w/o variables or procedures)' contains 'python'
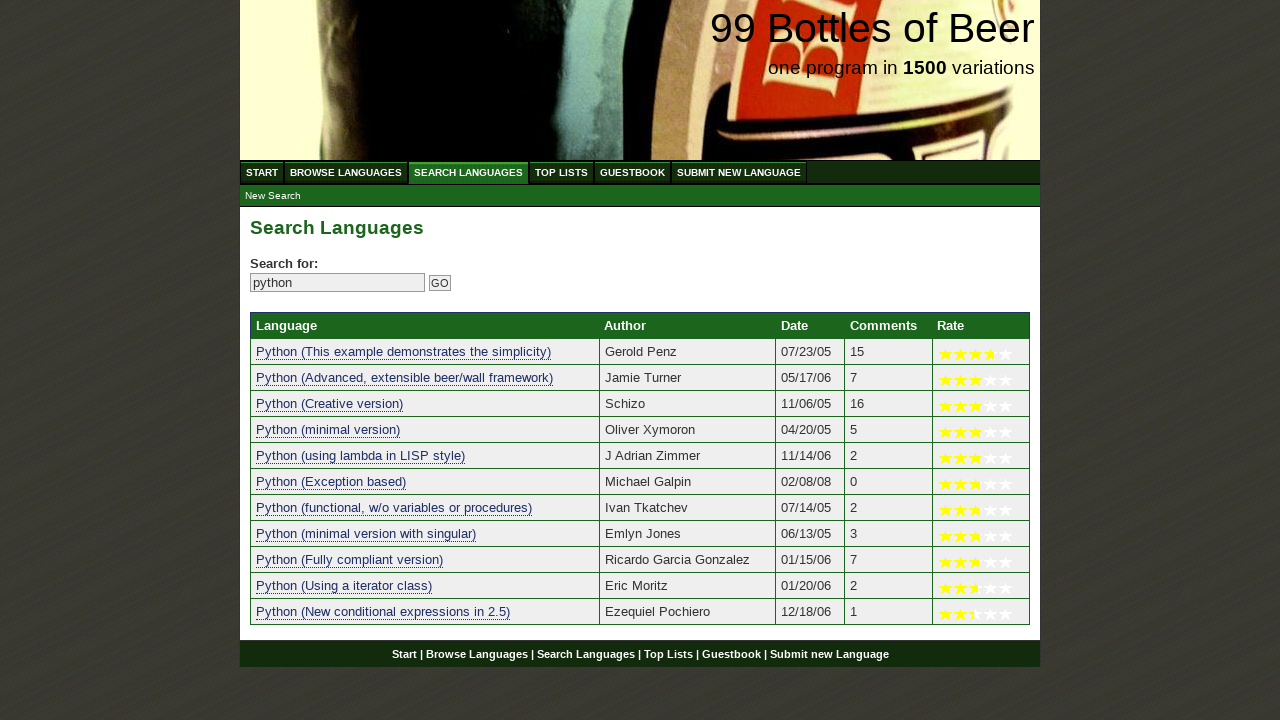

Verified result 'python (minimal version with singular)' contains 'python'
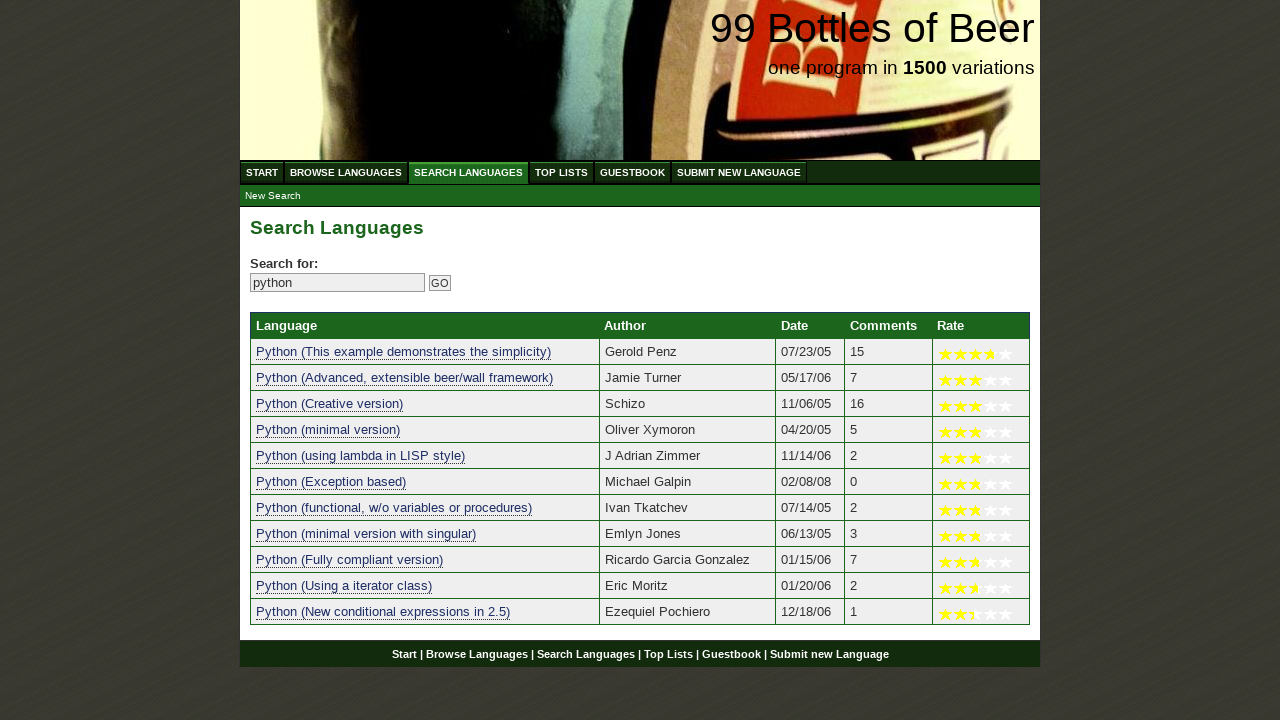

Verified result 'python (fully compliant version)' contains 'python'
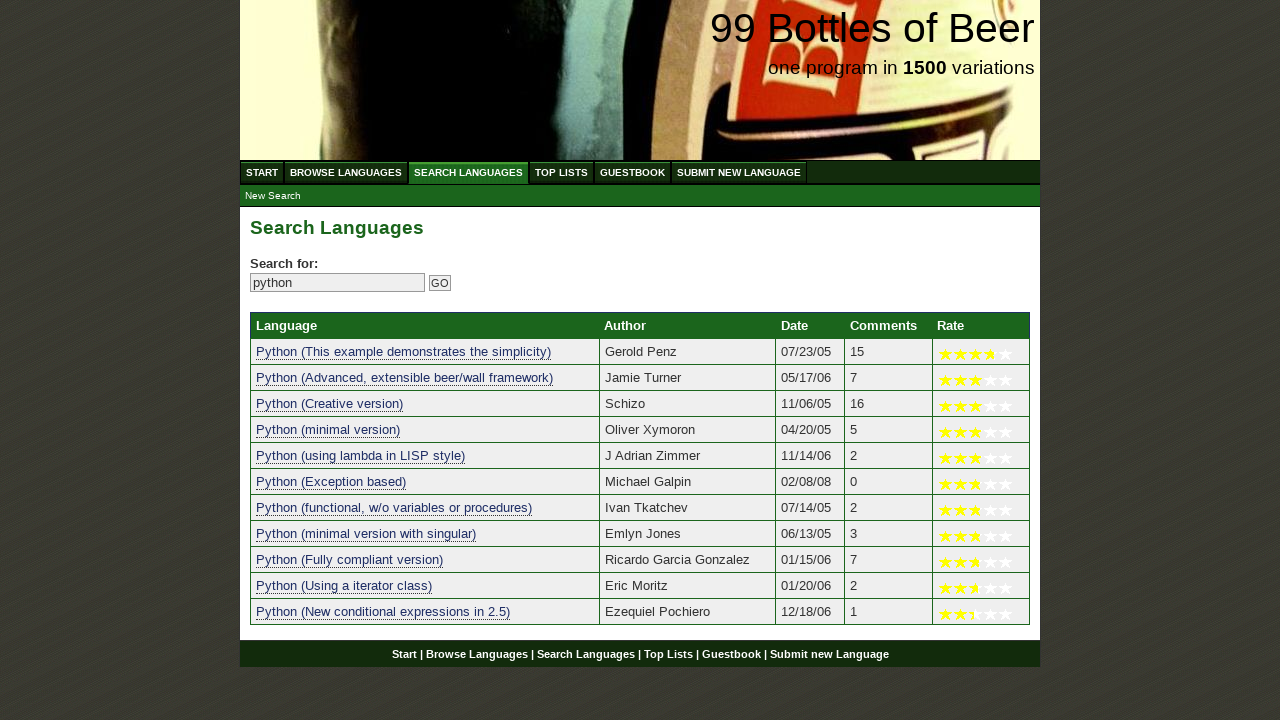

Verified result 'python (using a iterator class)' contains 'python'
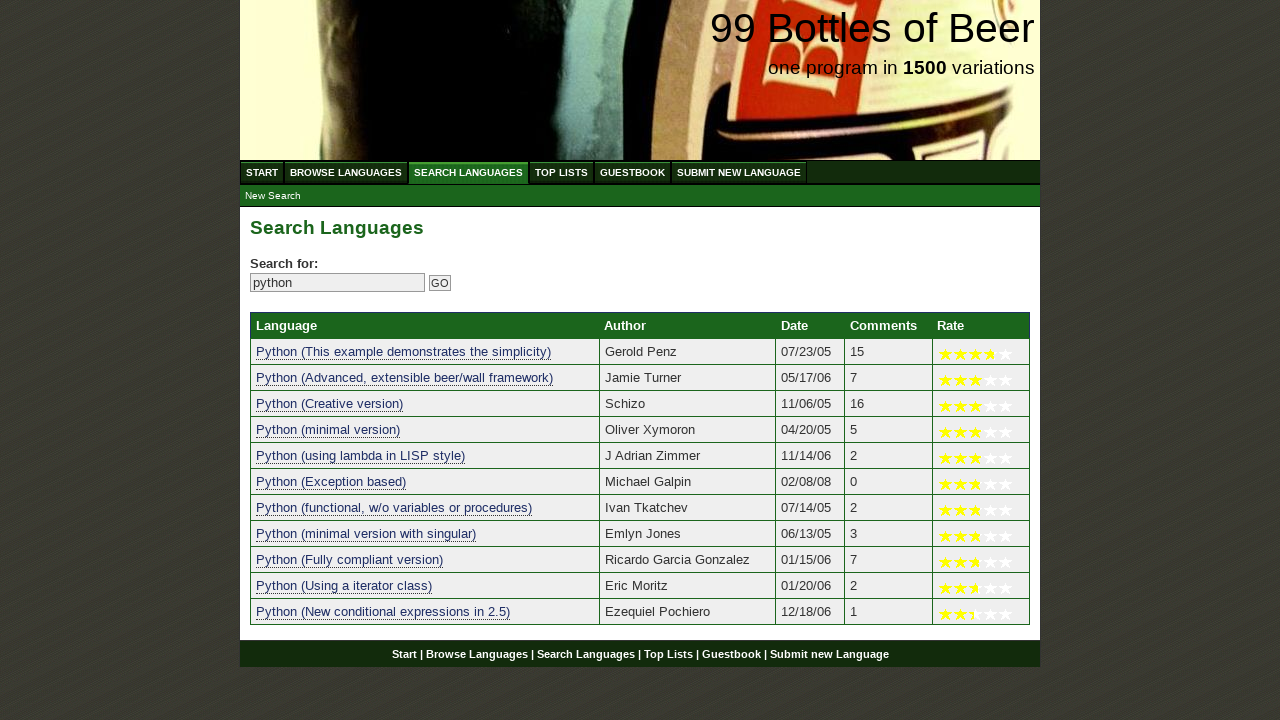

Verified result 'python (new conditional expressions in 2.5)' contains 'python'
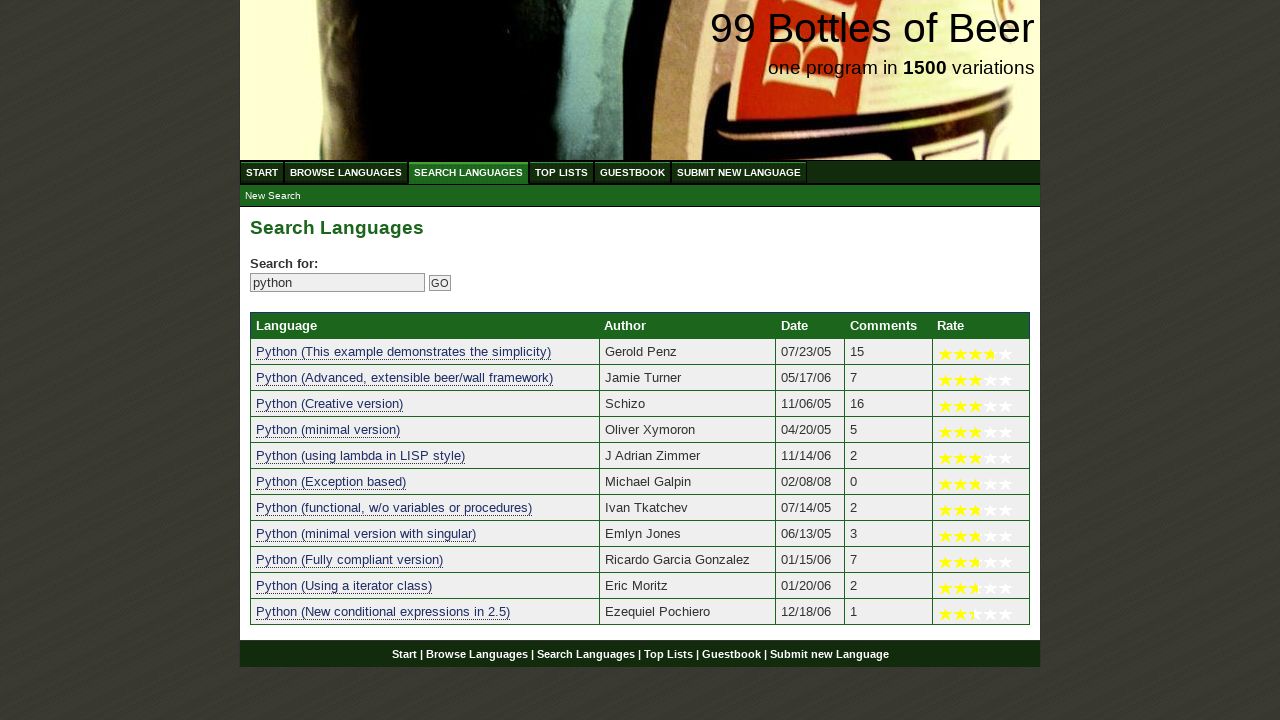

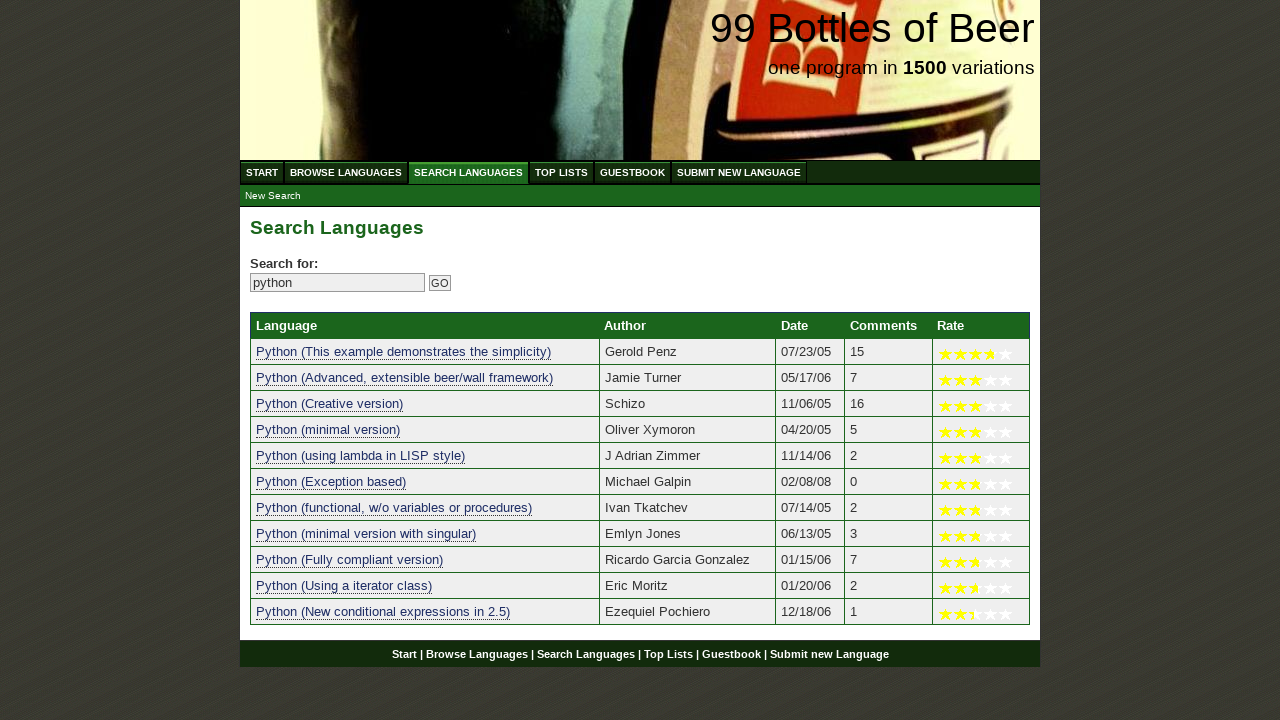